Navigates to Meesho website and verifies the logo element is present and visible on the page

Starting URL: https://www.meesho.com/

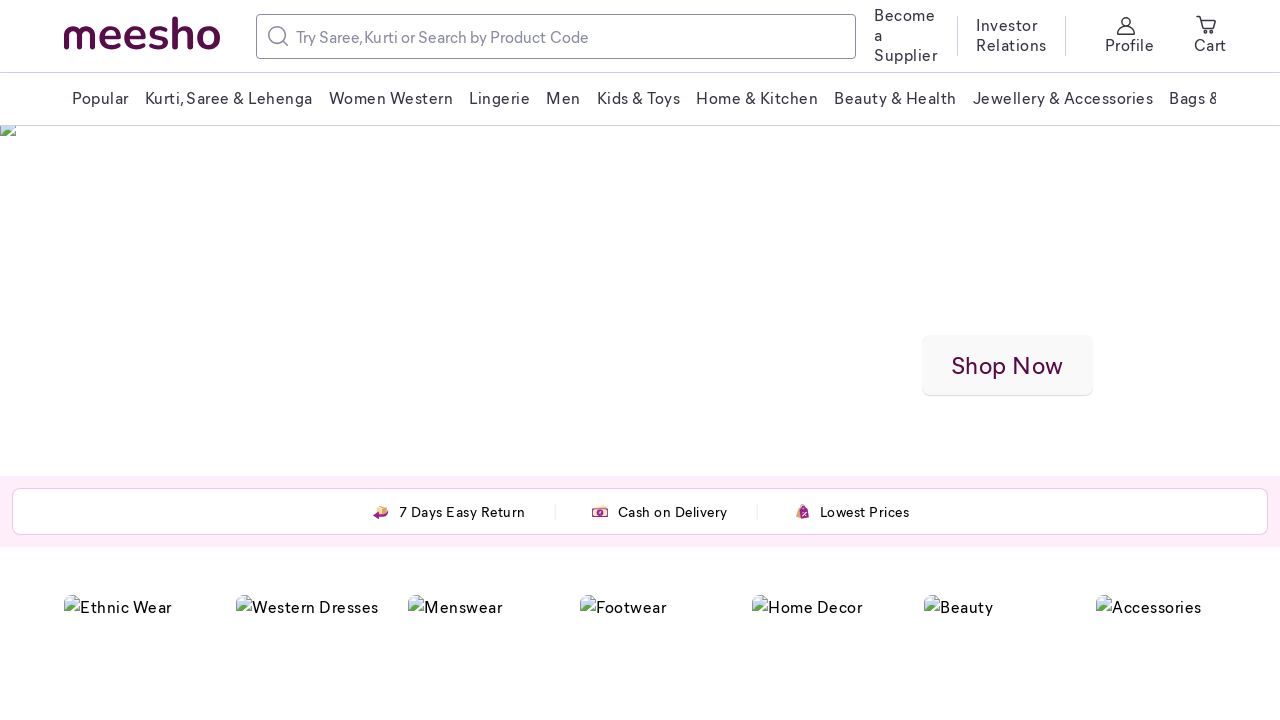

Navigated to Meesho website
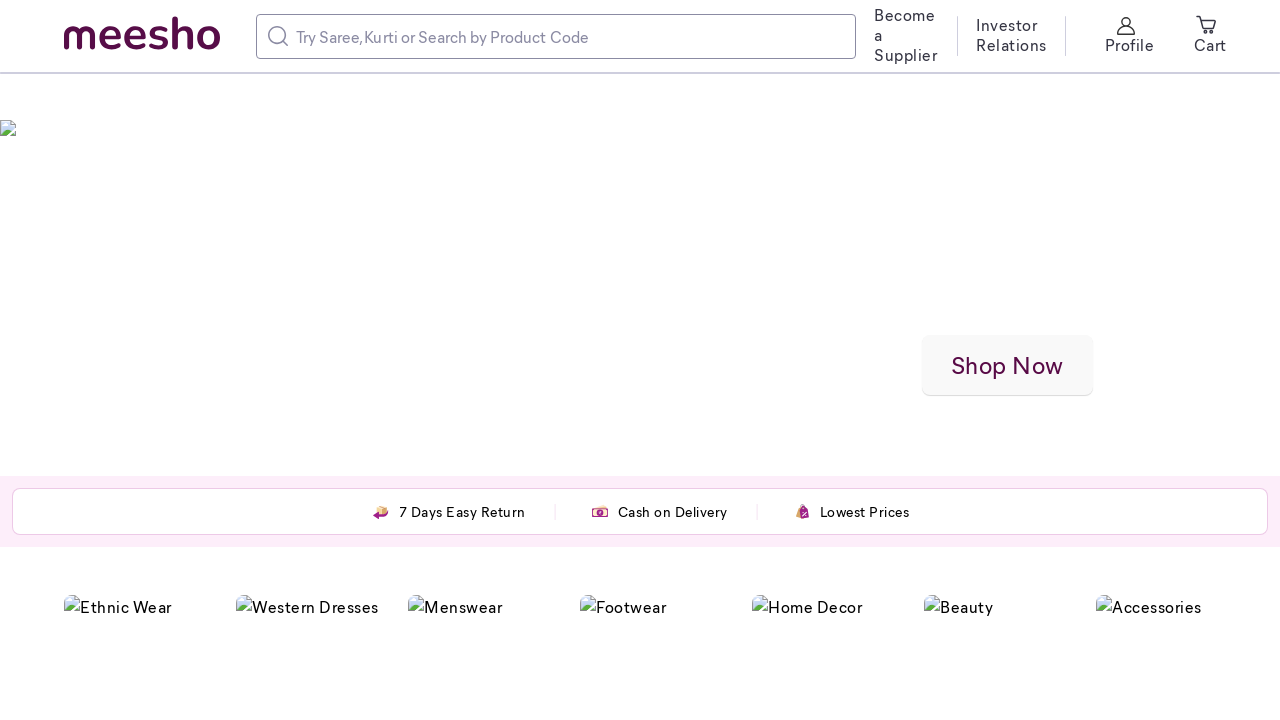

Meesho logo element became visible
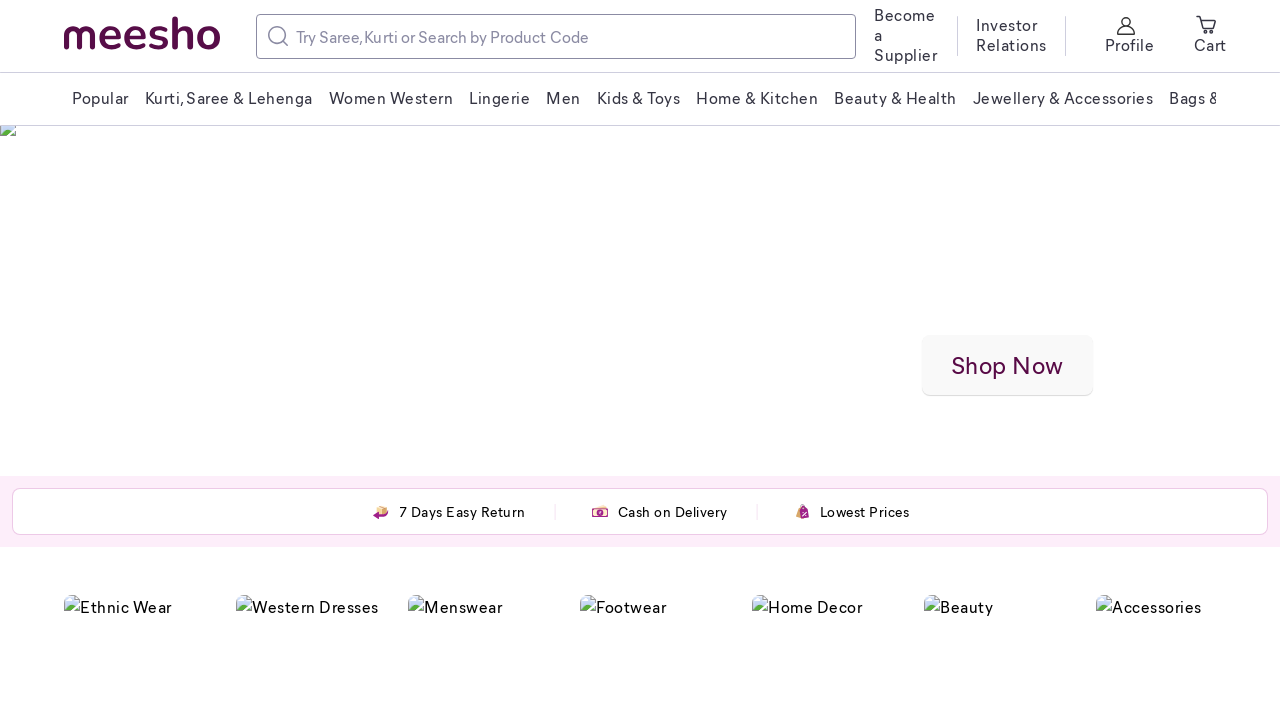

Retrieved bounding box of Meesho logo
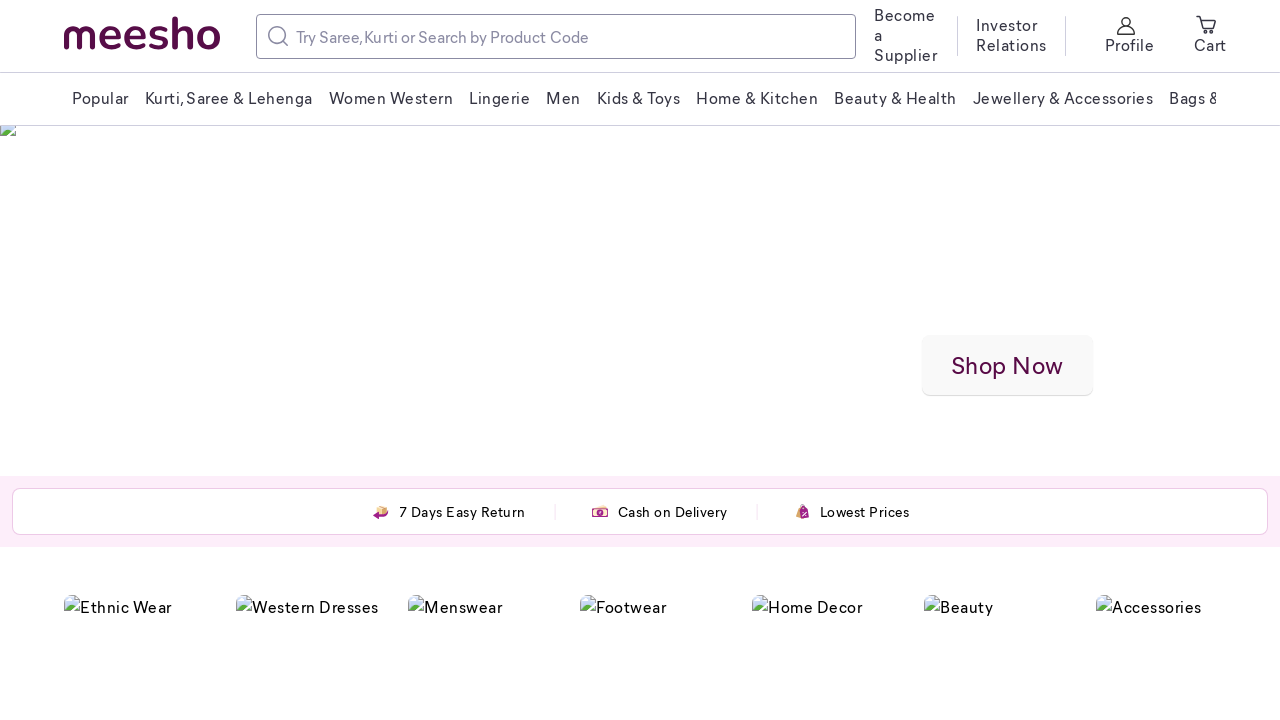

Verified logo bounding box is not None
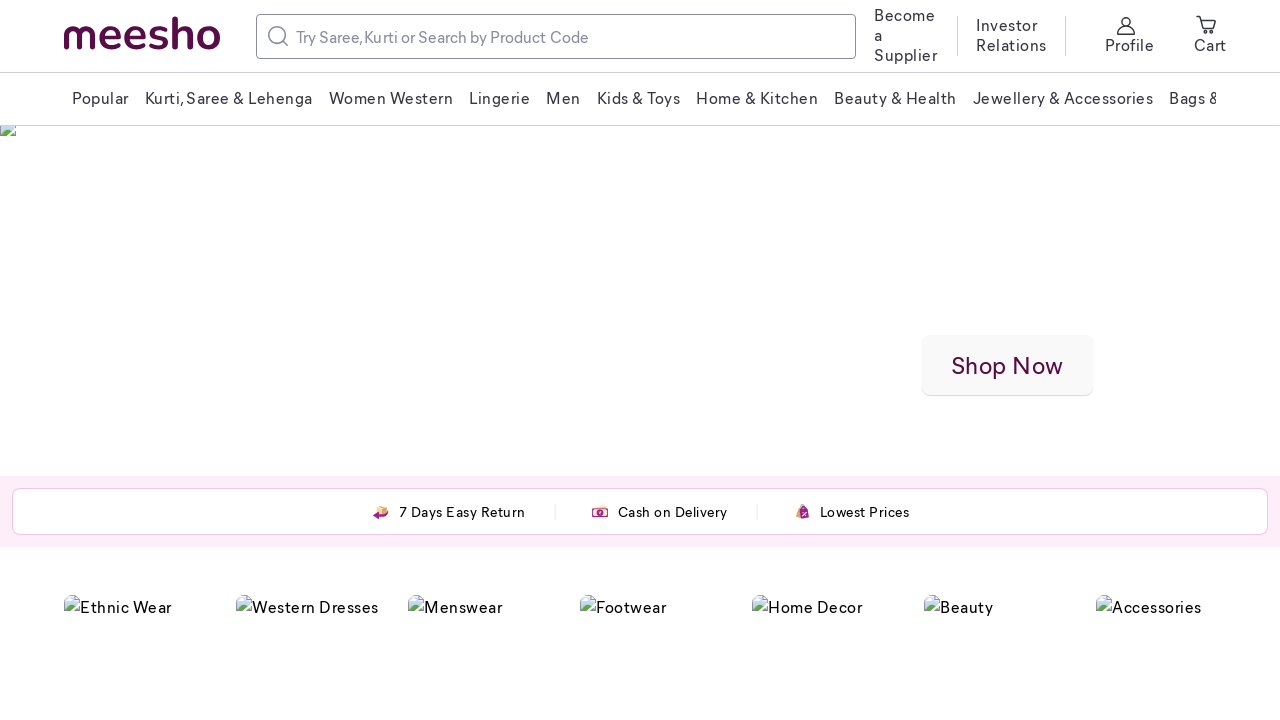

Verified logo has positive width
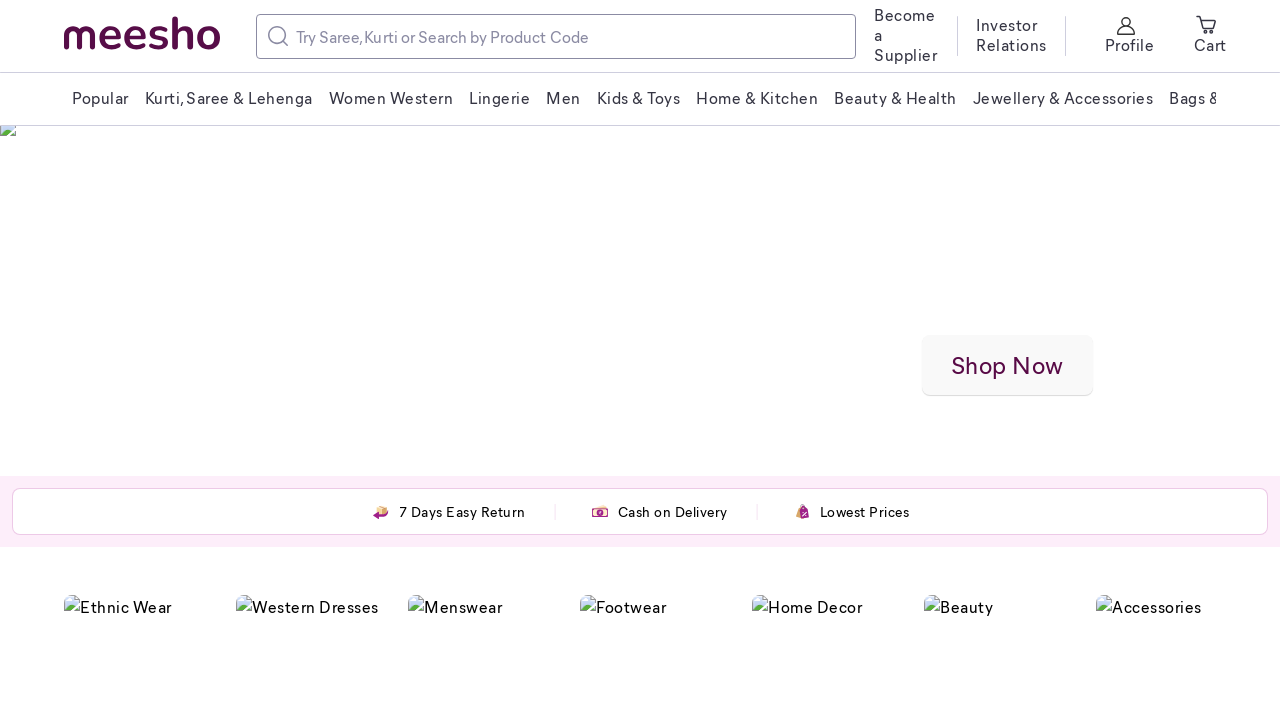

Verified logo has positive height
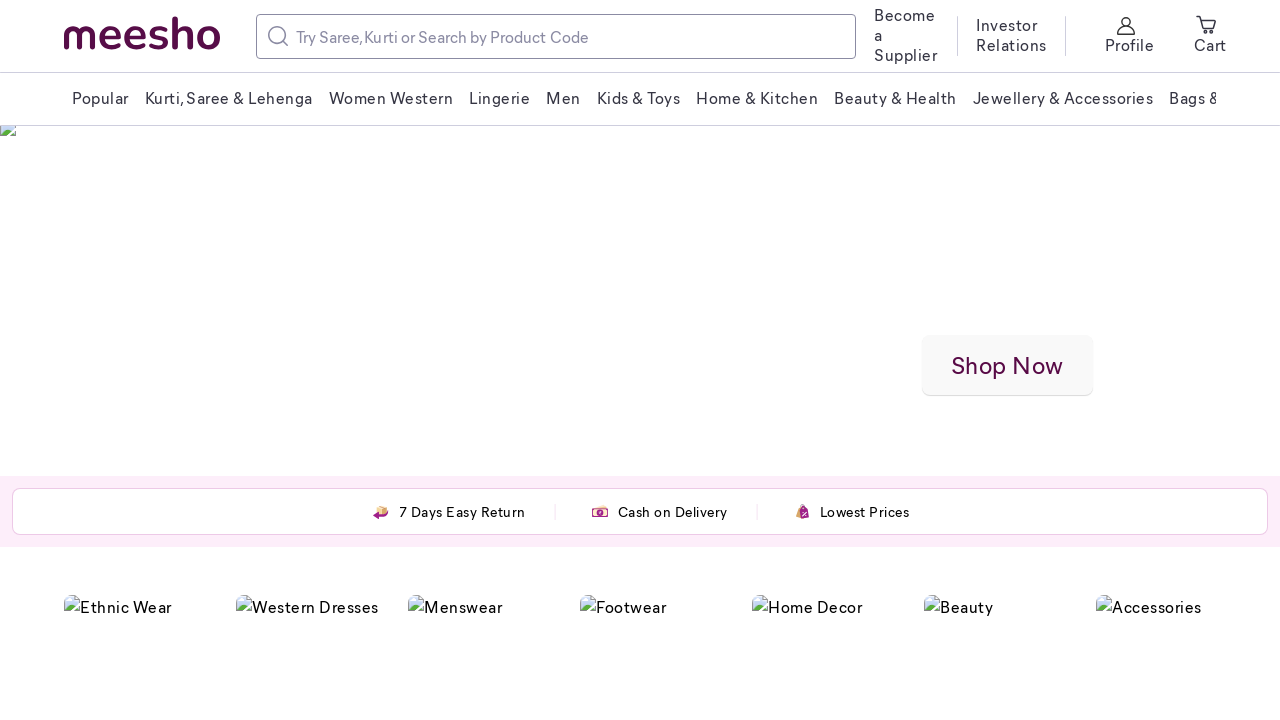

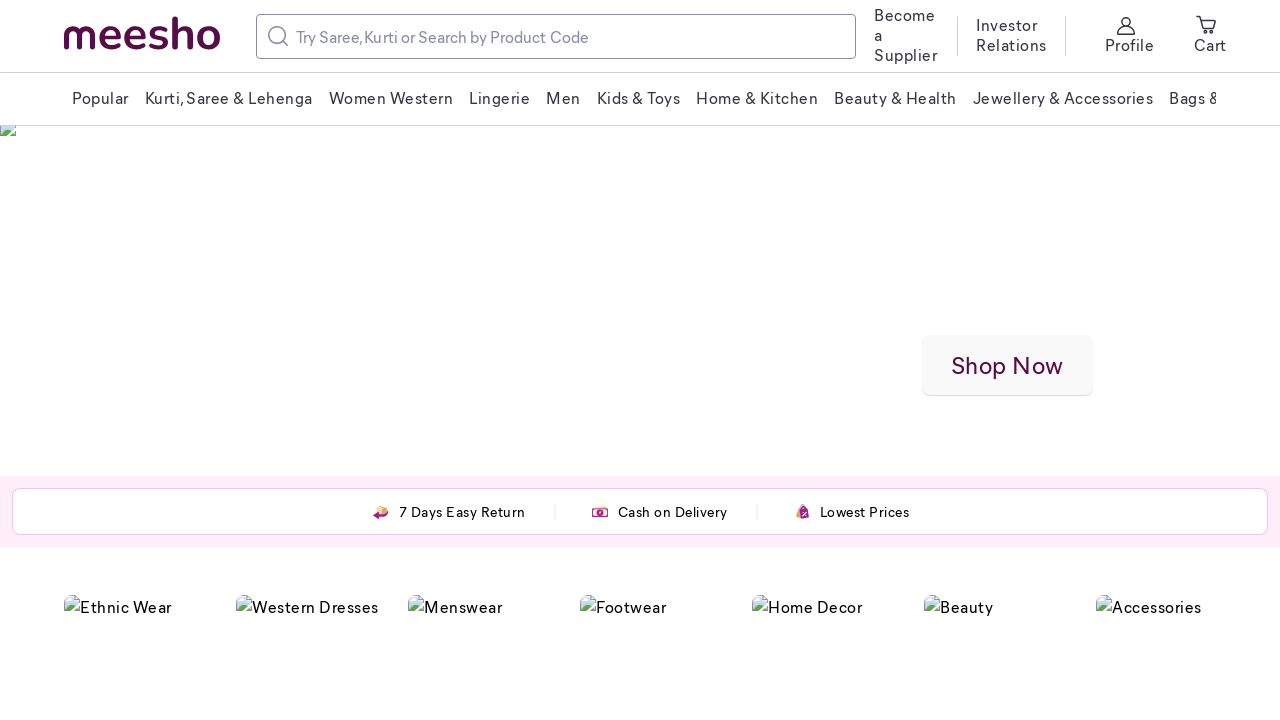